Tests clicking on checkbox elements on a practice form, demonstrating different methods to interact with checkboxes including clicking parent elements and using text selectors

Starting URL: https://demoqa.com/automation-practice-form

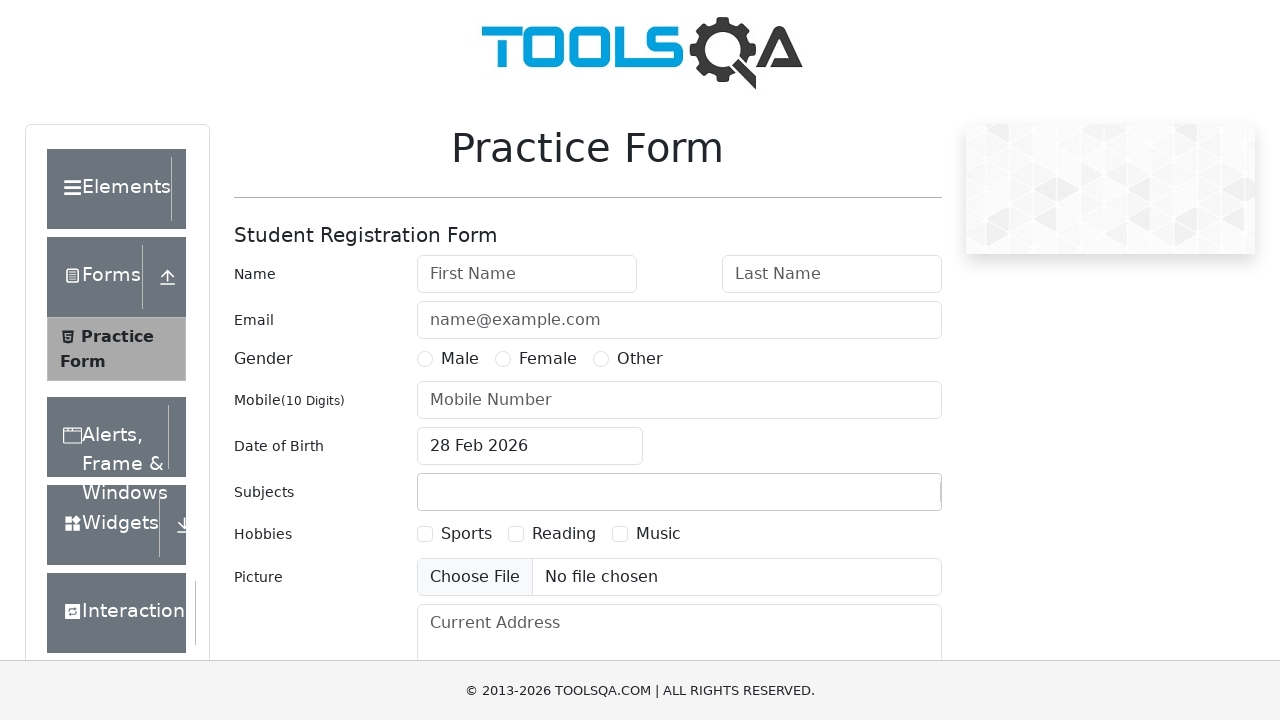

Clicked checkbox by selecting parent element of hobbies-checkbox-1 at (454, 534) on #hobbies-checkbox-1 >> ..
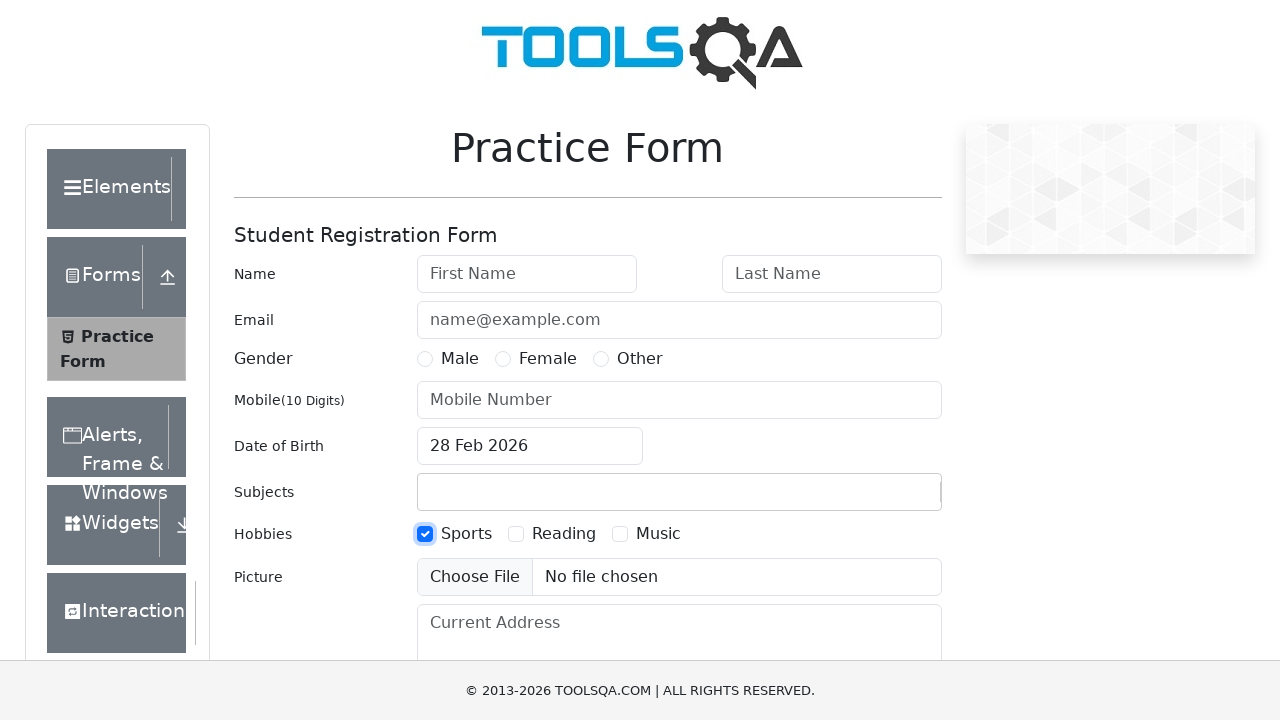

Clicked checkbox using text selector for 'Sports' at (466, 534) on internal:text="Sports"i
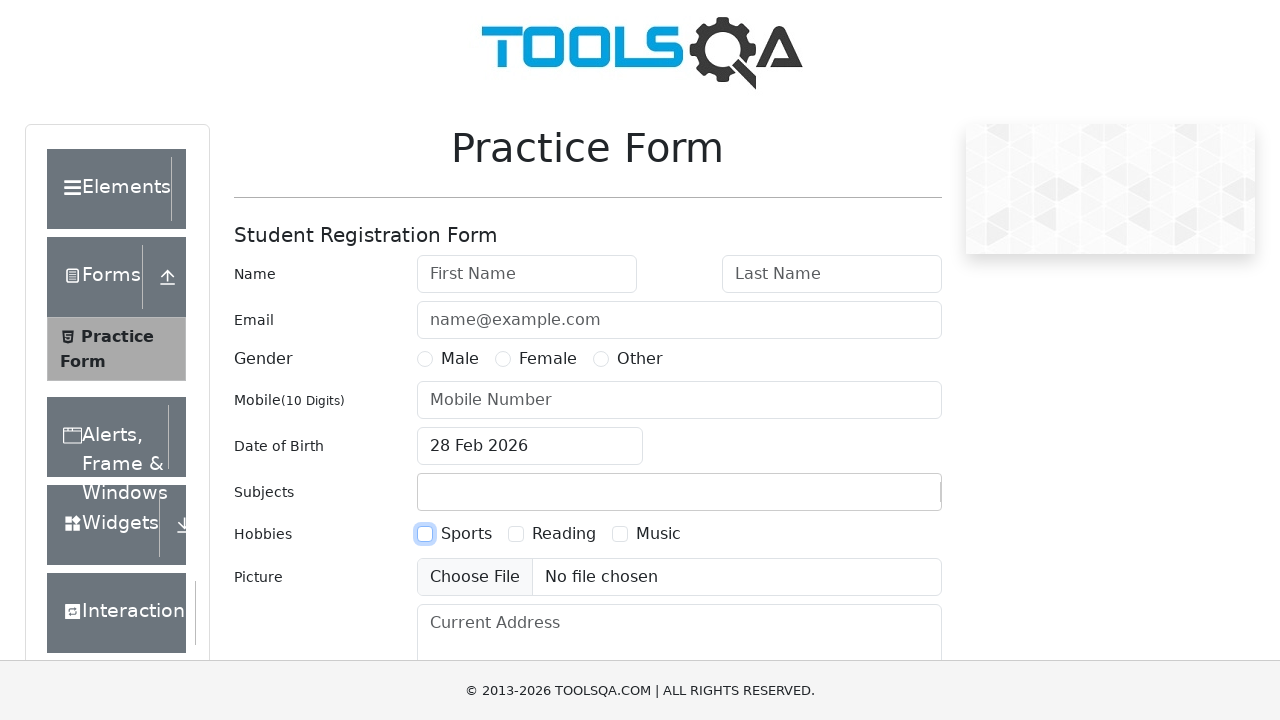

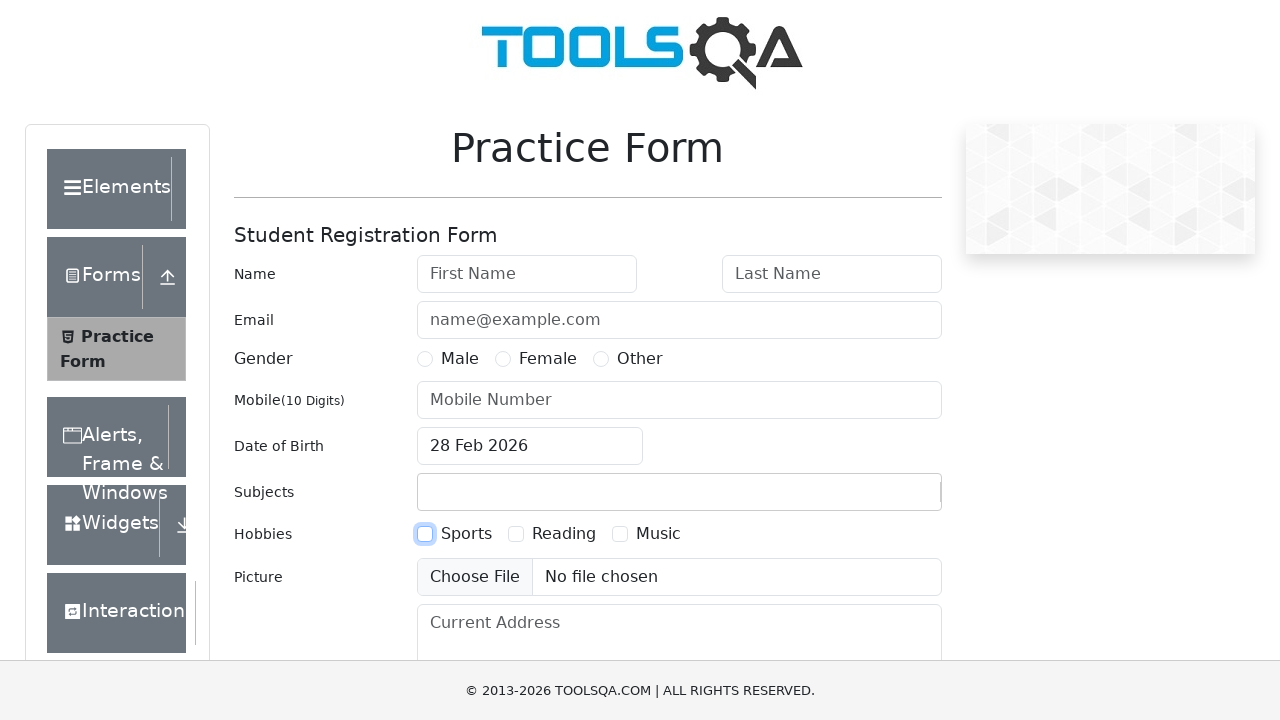